Tests WebElement methods by filling an input field, getting attributes and CSS properties, then clearing the field

Starting URL: http://sahitest.com/demo/linkTest.htm

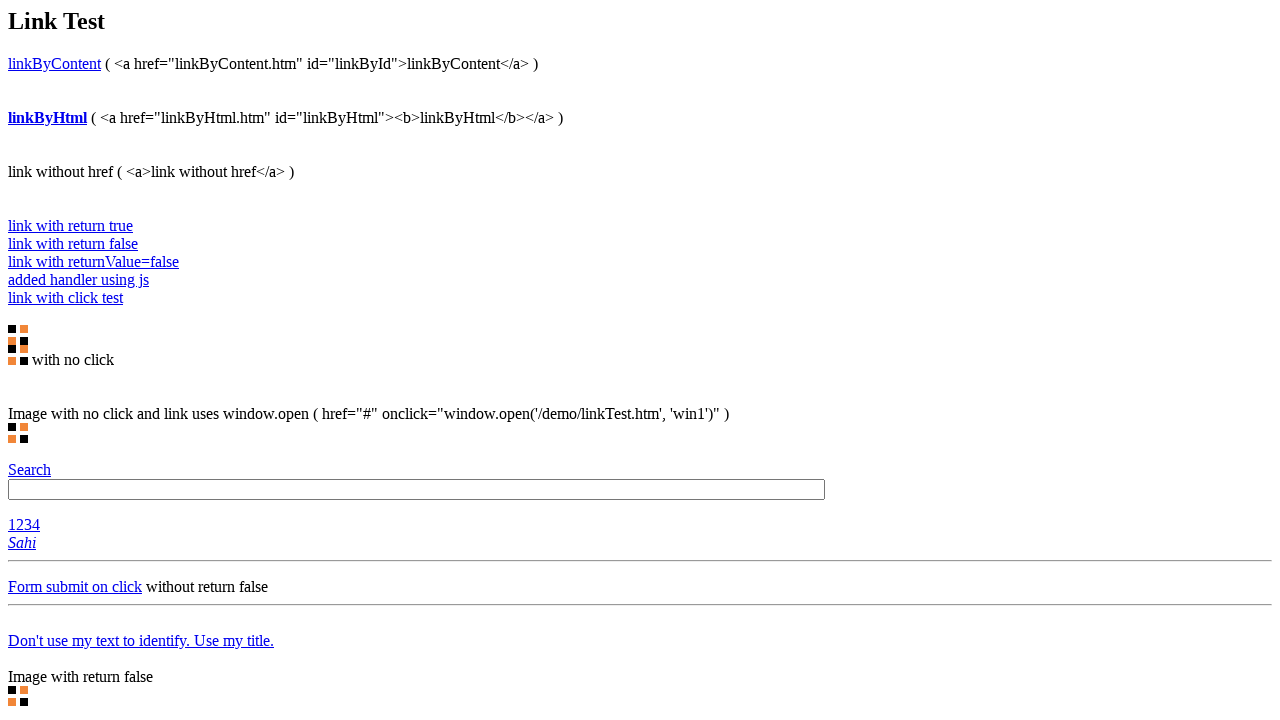

Filled input field #t1 with 'hello world!' on #t1
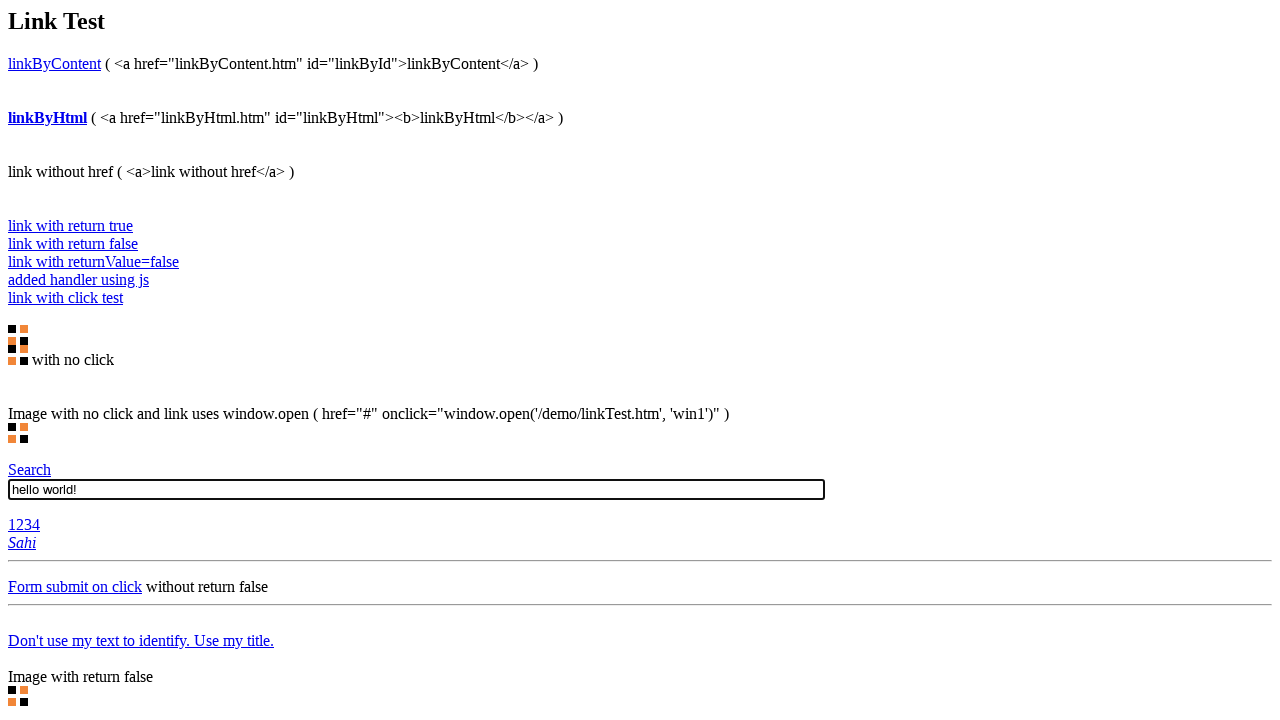

Located input element #t1
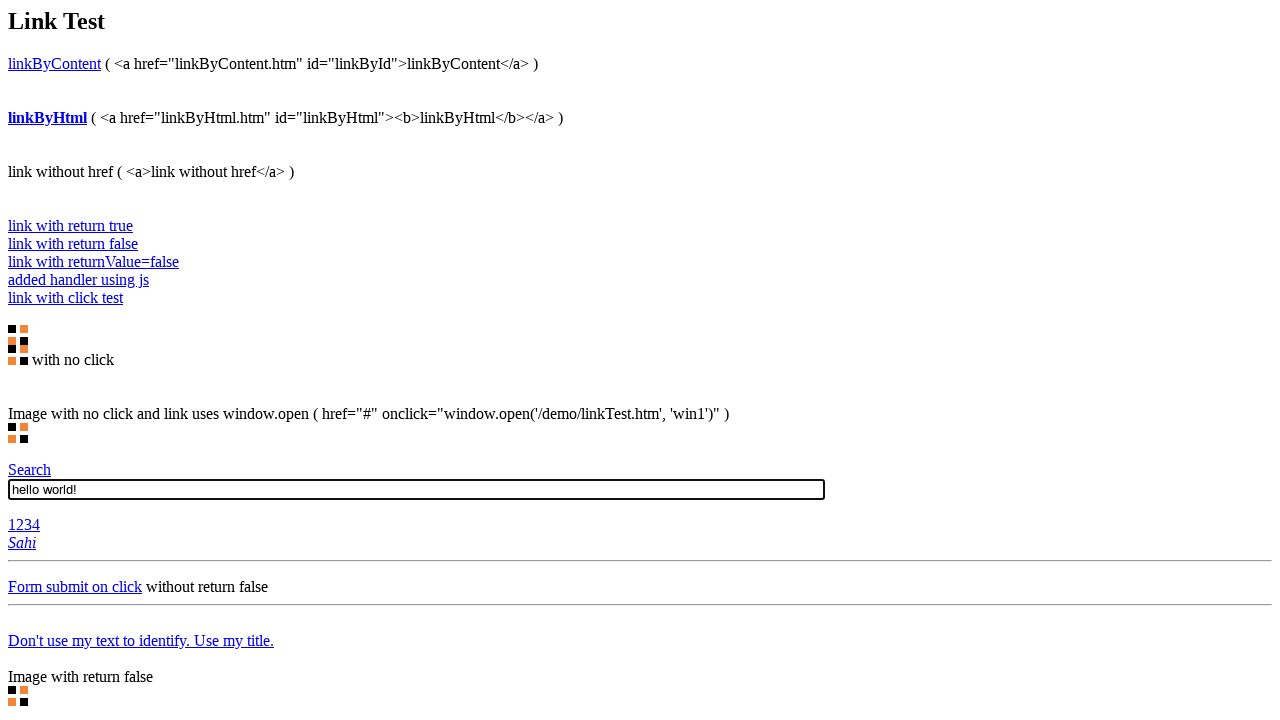

Retrieved 'type' attribute from input element
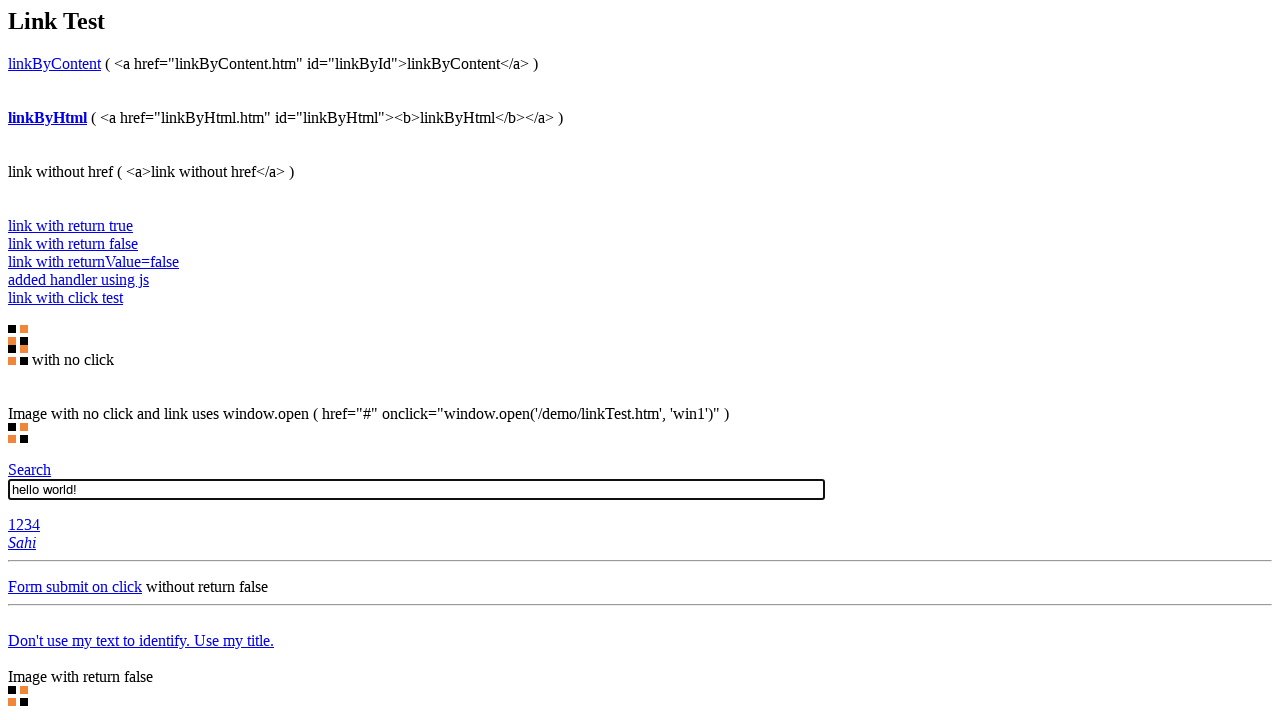

Retrieved 'name' attribute from input element
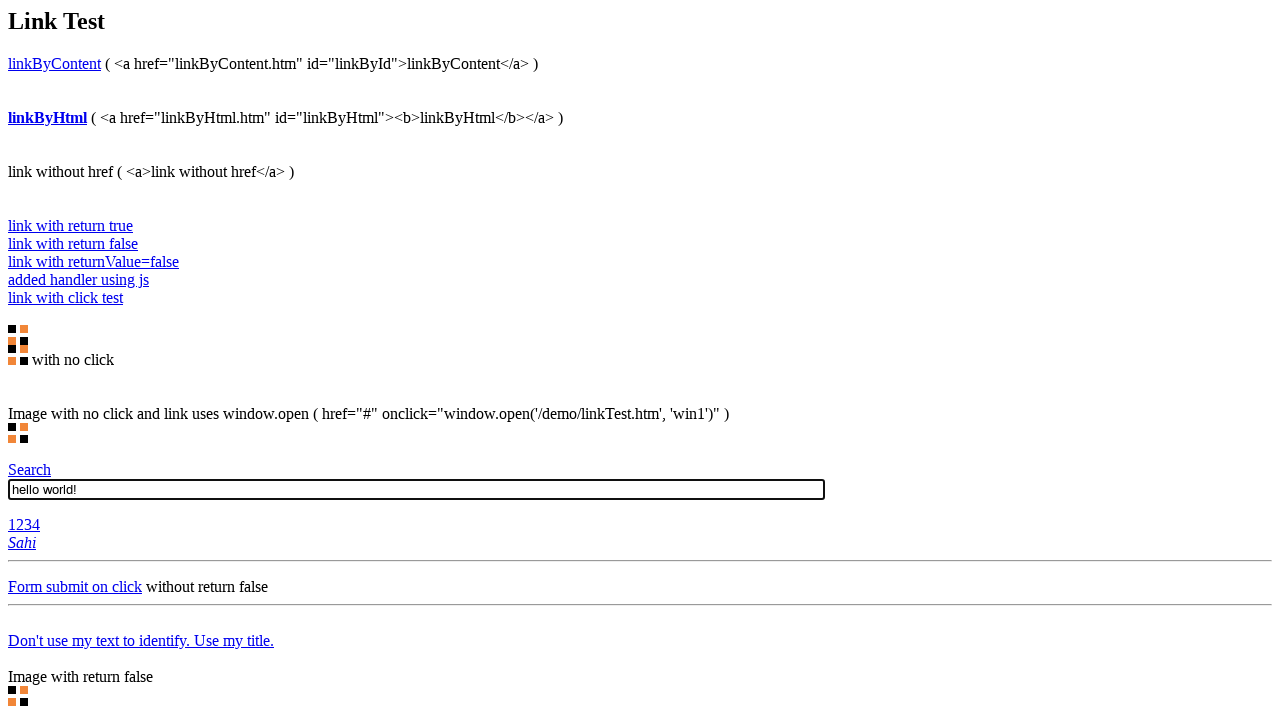

Retrieved 'size' attribute from input element
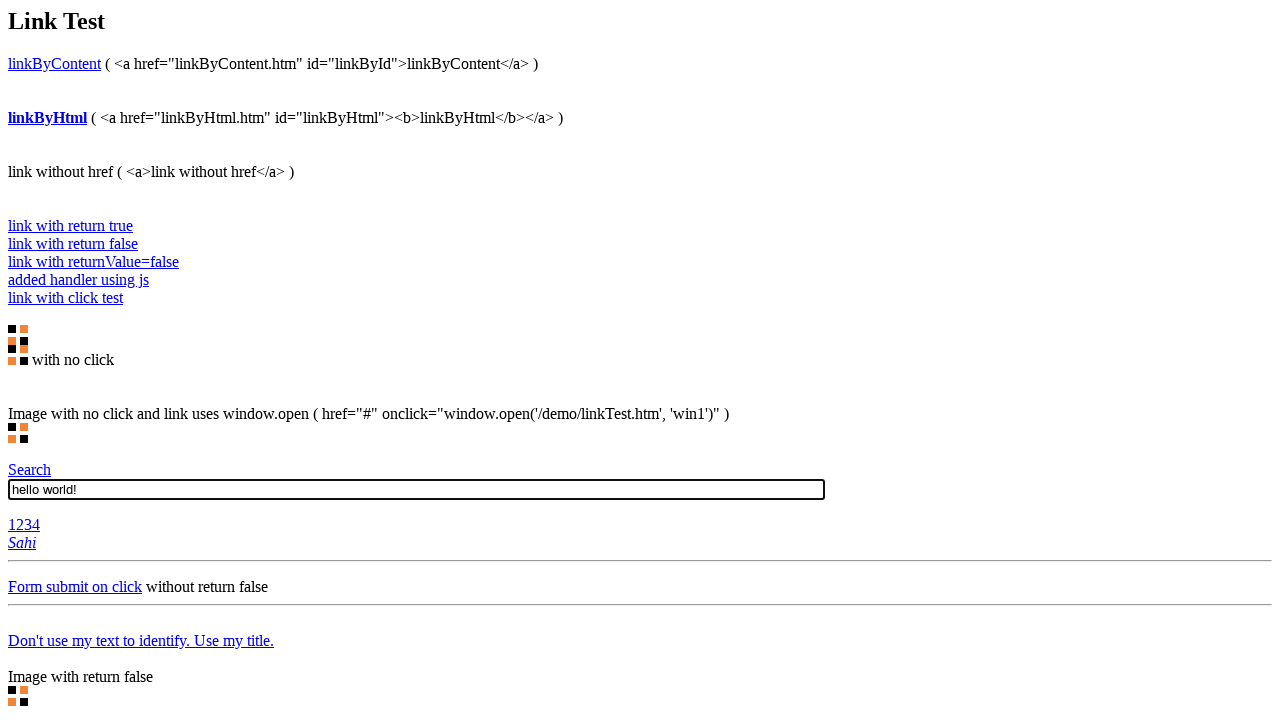

Retrieved computed font CSS property from input element
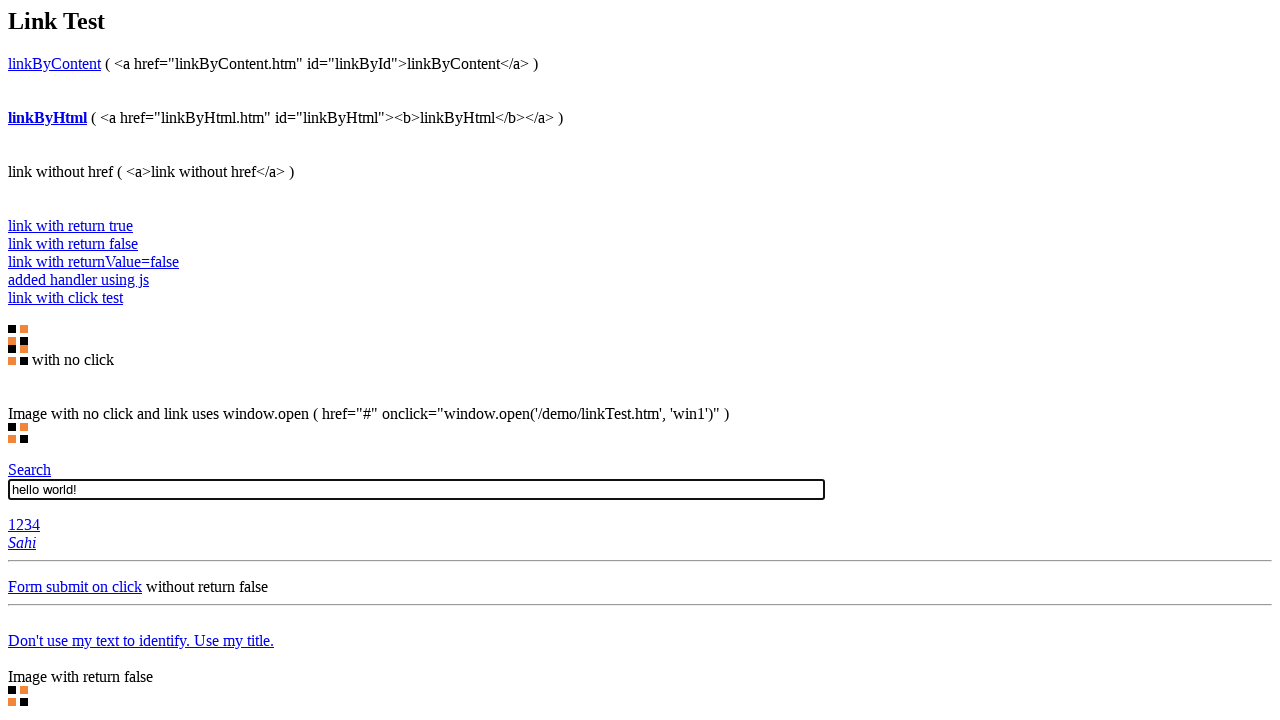

Retrieved computed color CSS property from input element
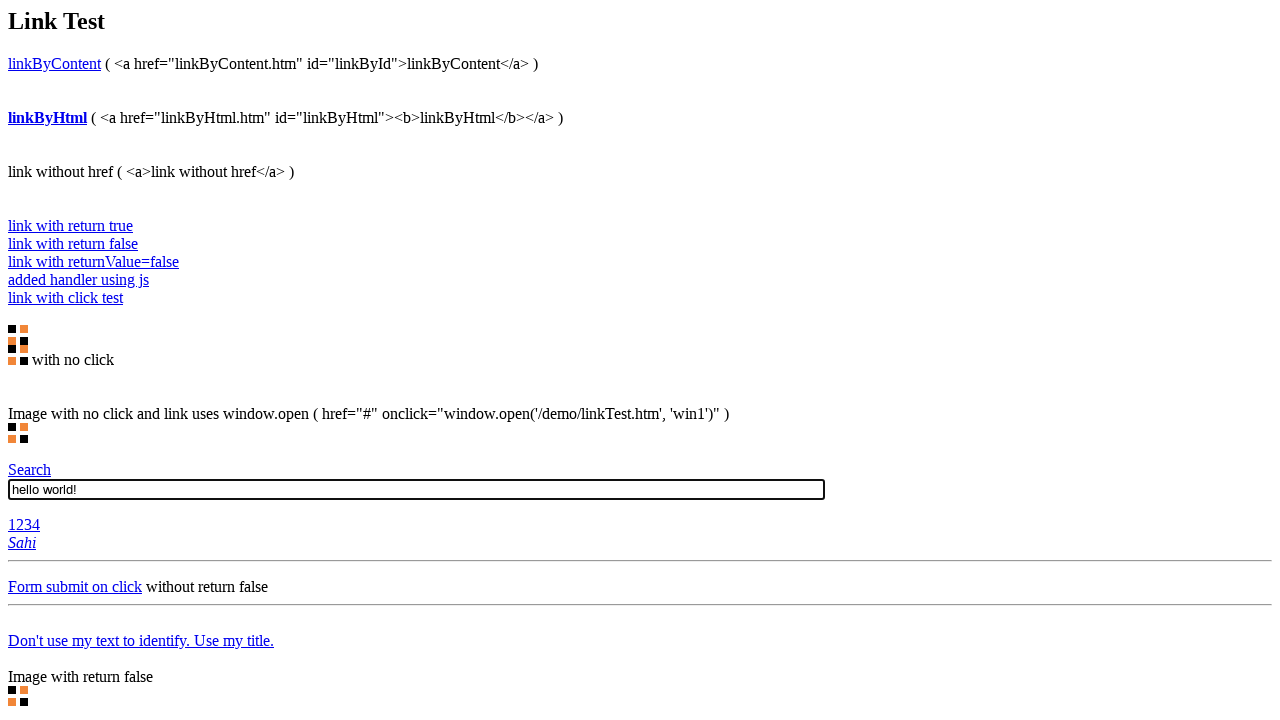

Cleared input field #t1 on #t1
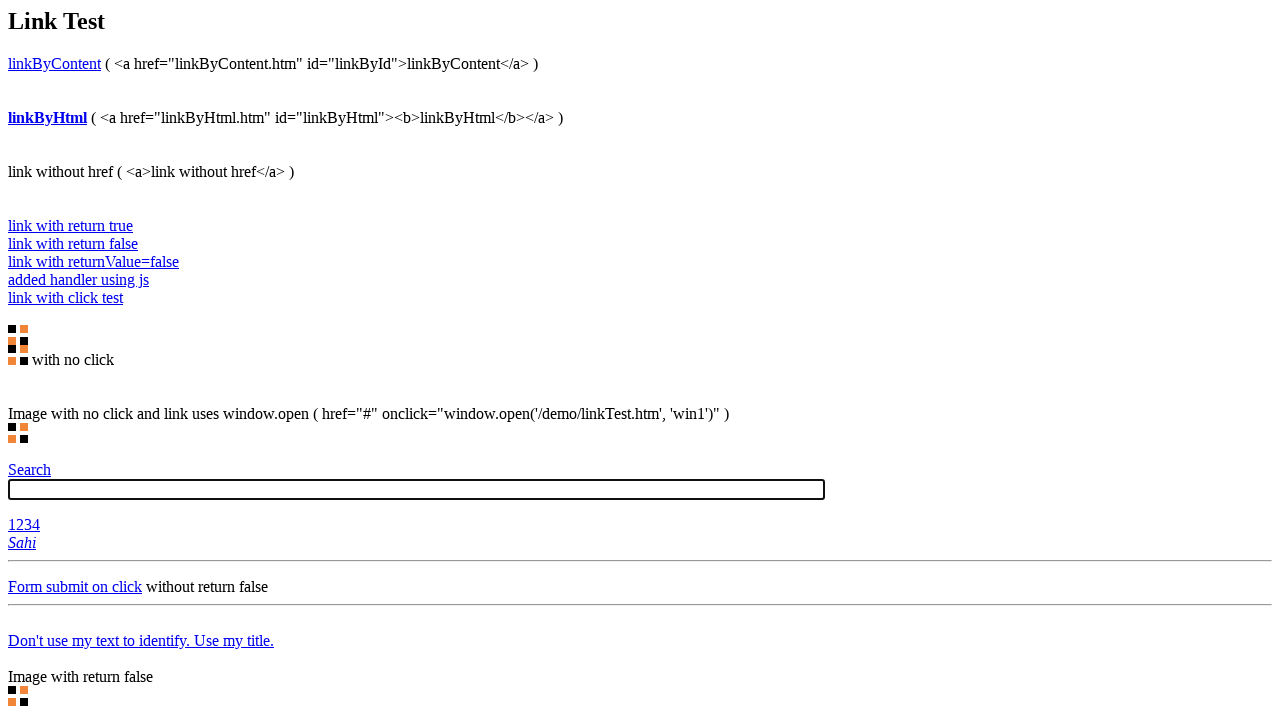

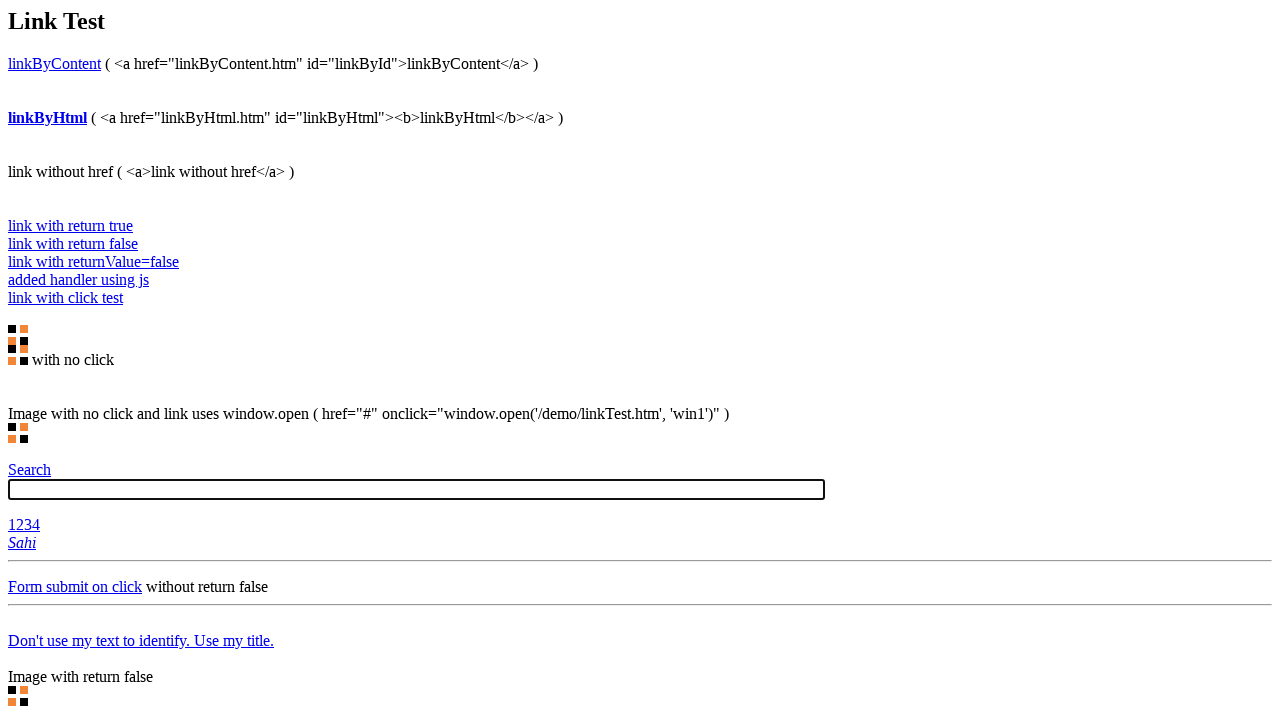